Navigates to the Iconic Mints website and verifies the page loads successfully

Starting URL: https://iconicmints.wsjbarrons.com/

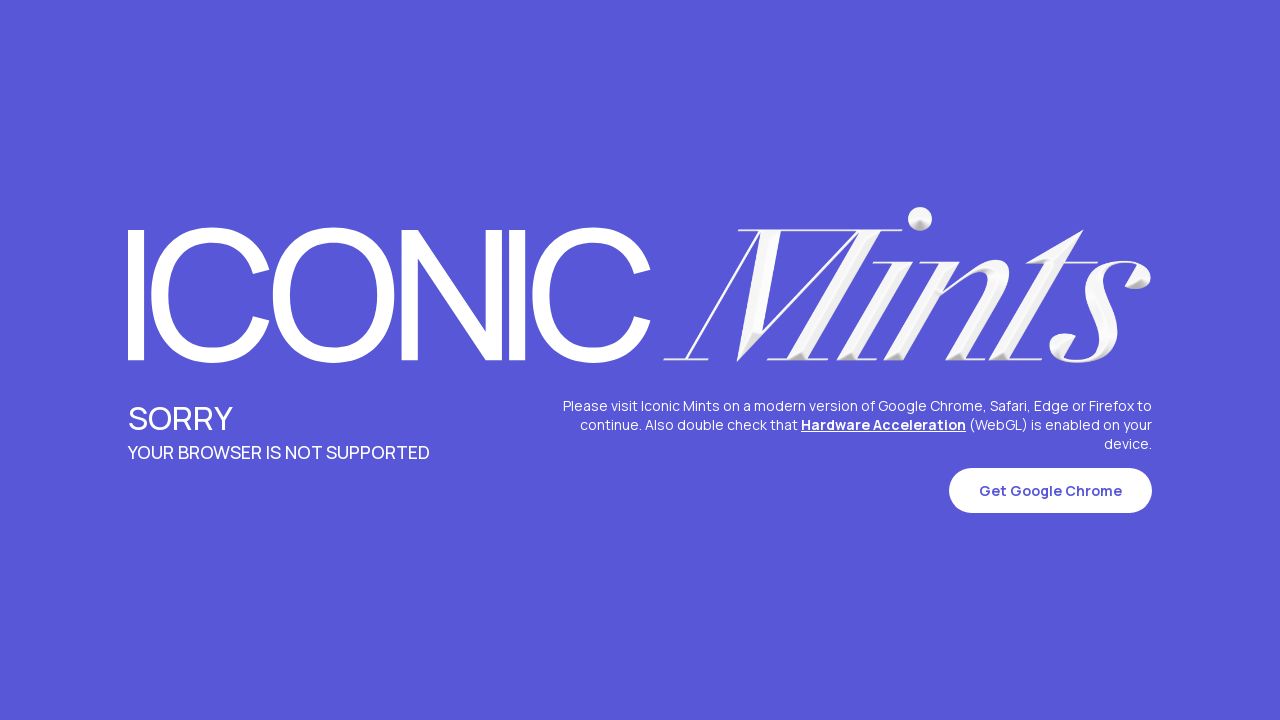

Navigated to Iconic Mints website
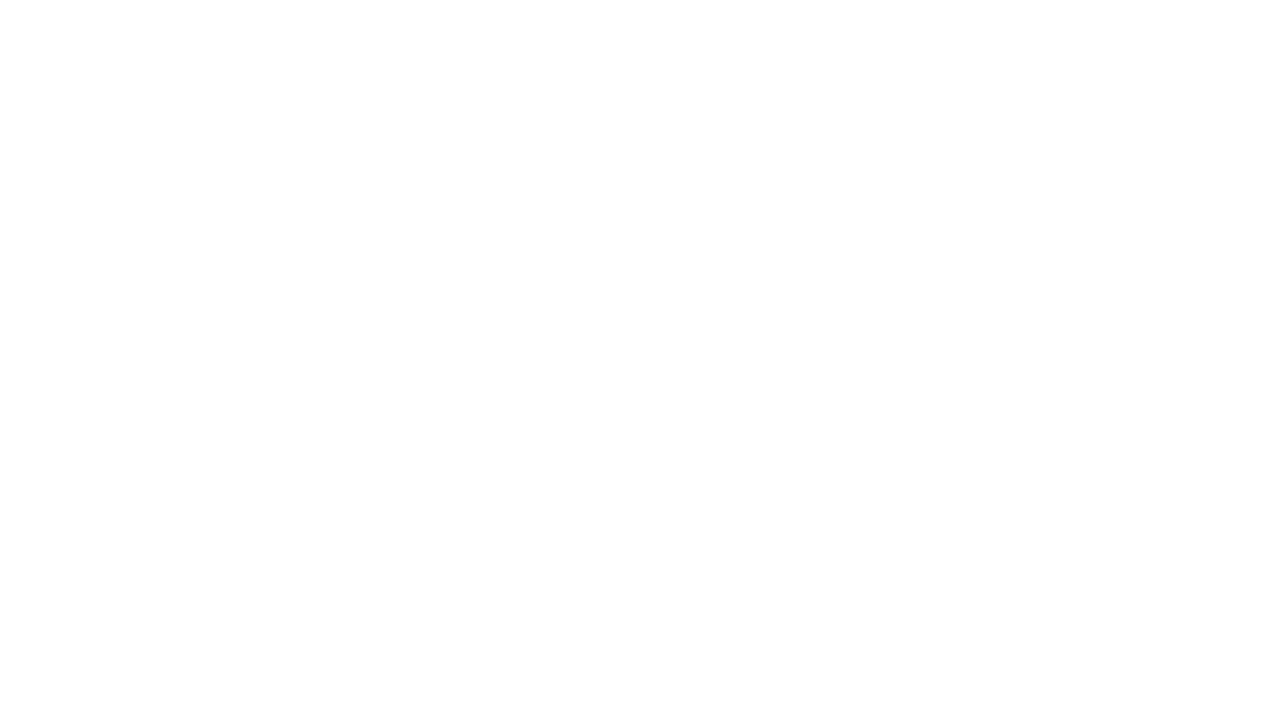

Page DOM content loaded successfully
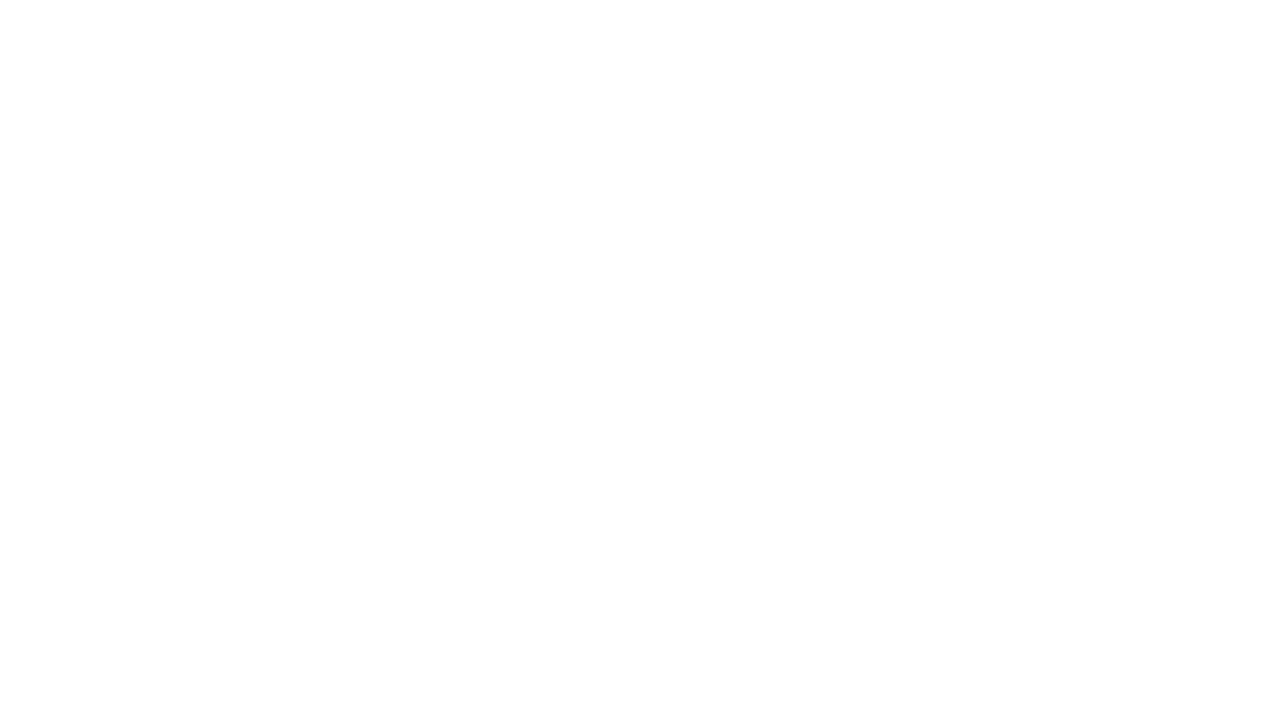

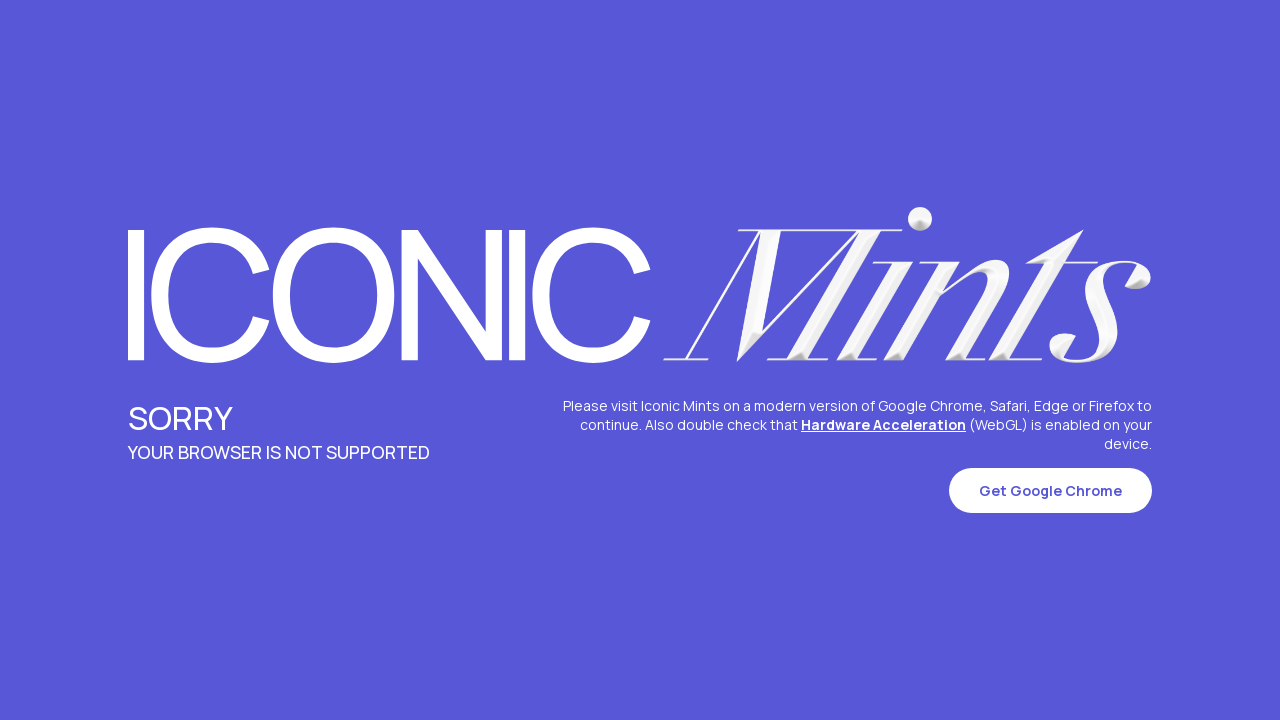